Tests radio button functionality by clicking different options and verifying that only one option can be selected at a time in each radio button group

Starting URL: https://letcode.in/radio

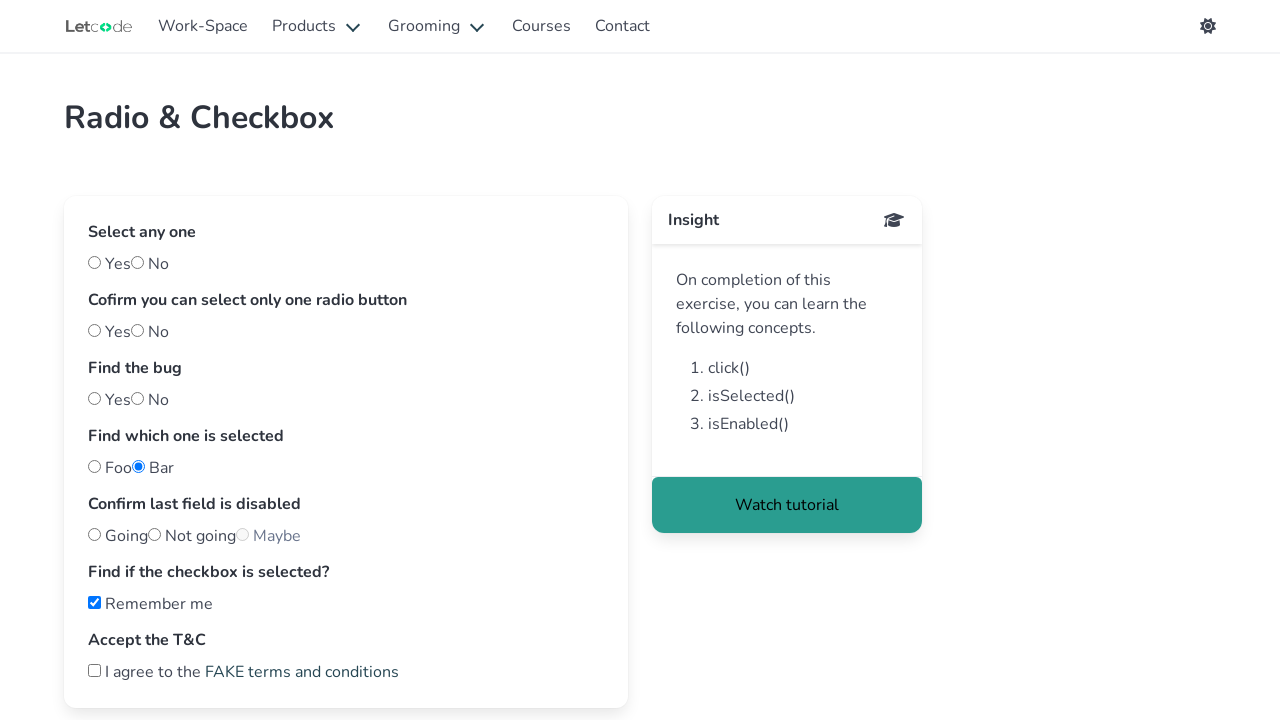

Clicked 'yes' radio button in first group at (94, 262) on input#yes
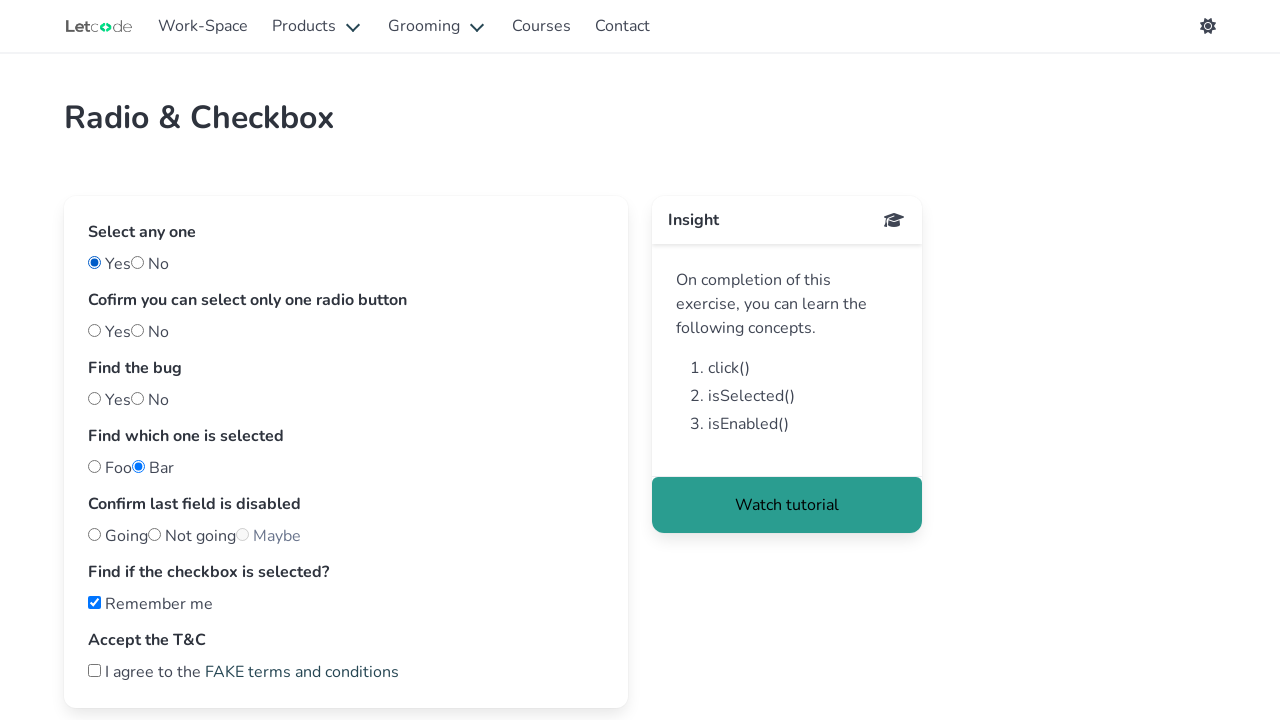

Clicked 'no' radio button in first group, deselecting 'yes' at (138, 262) on input#no
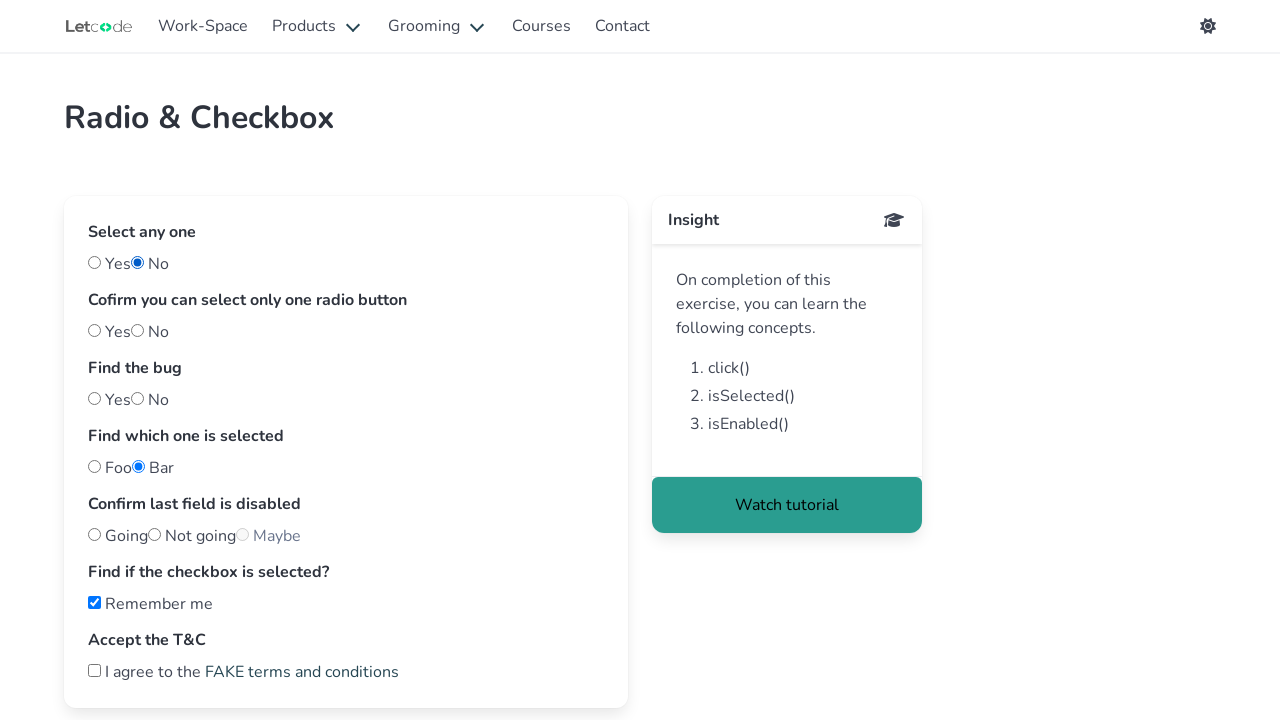

Clicked 'nobug' radio button in second group at (94, 398) on input#nobug
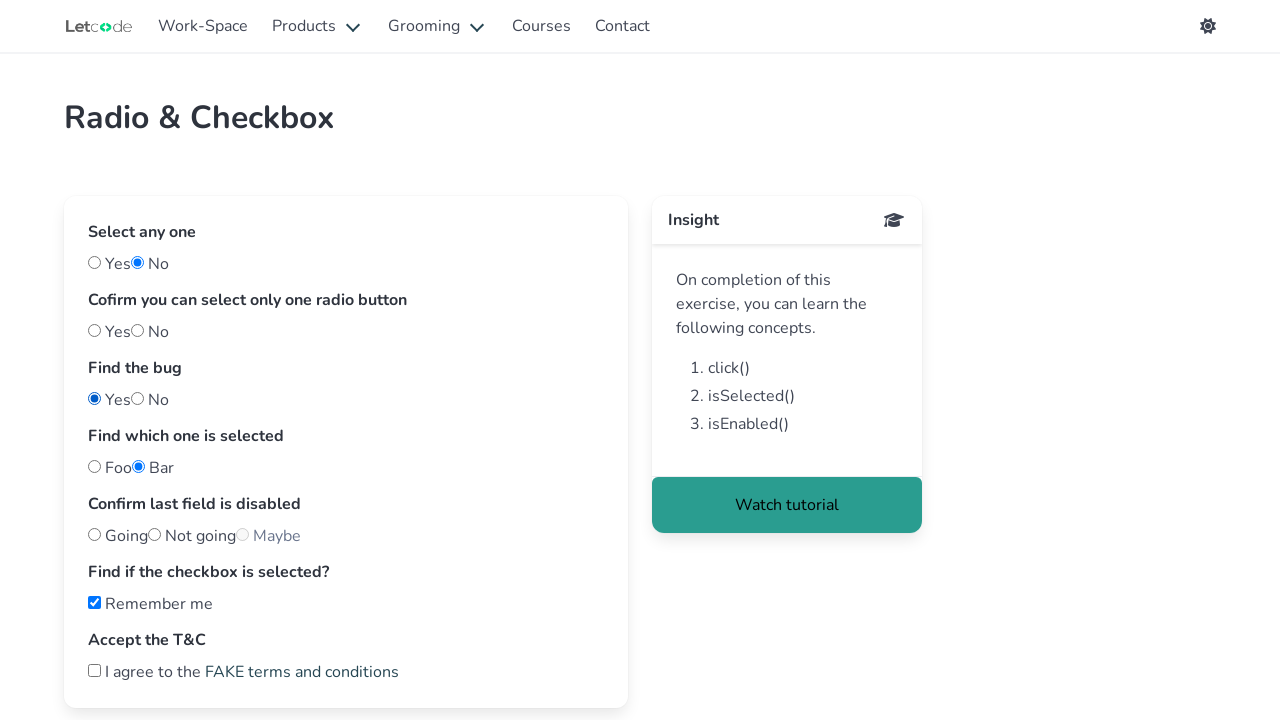

Clicked 'bug' radio button in second group, deselecting 'nobug' at (138, 398) on input#bug
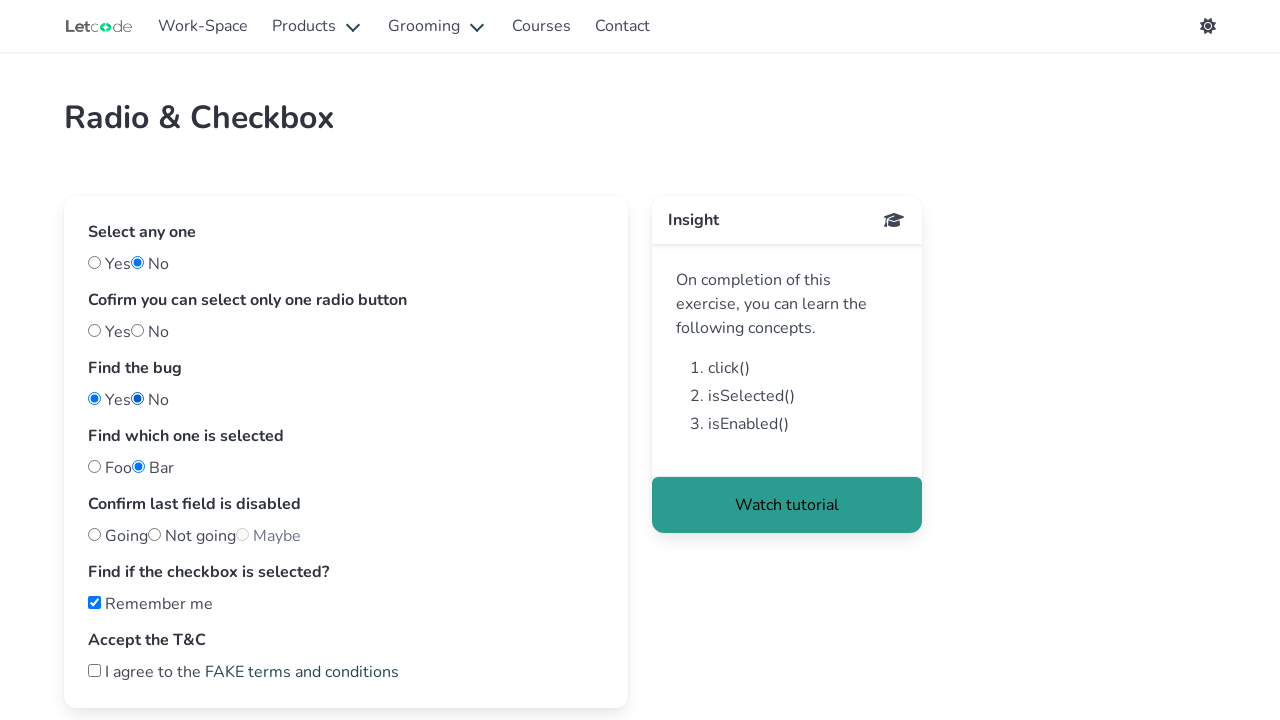

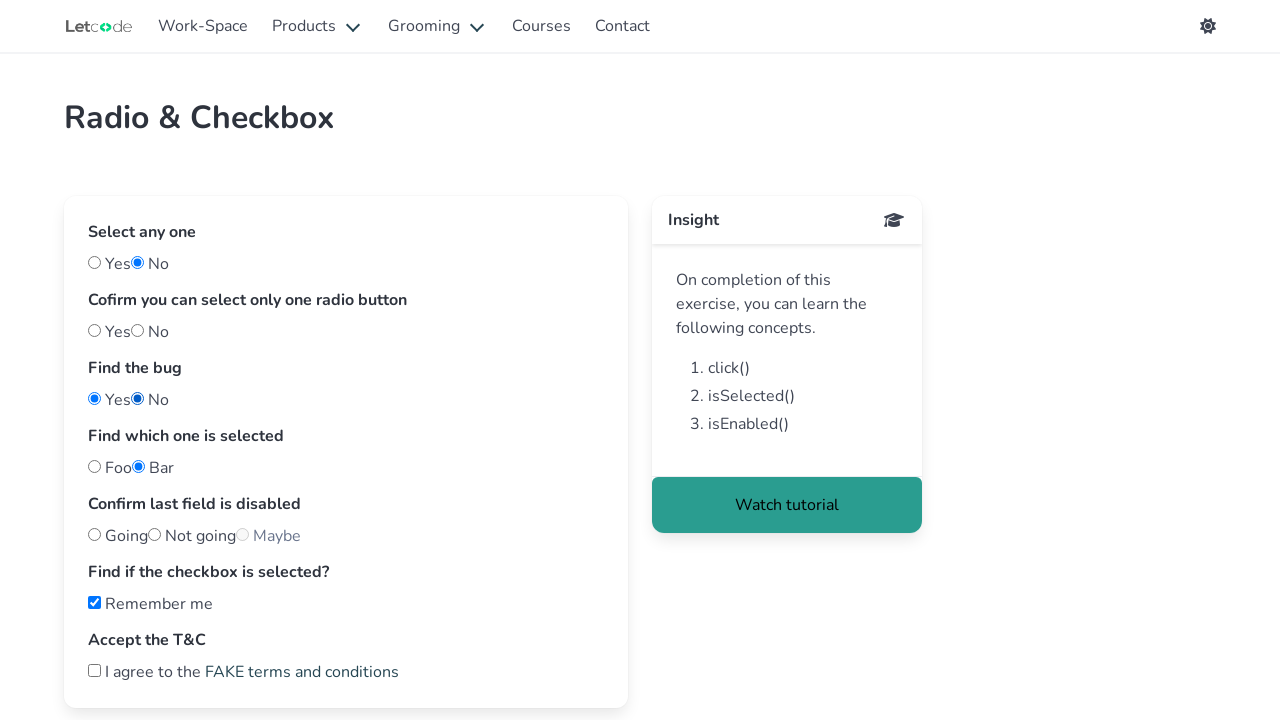